Tests hover functionality by hovering over the third image and verifying that "name: user3" text appears

Starting URL: http://the-internet.herokuapp.com/hovers

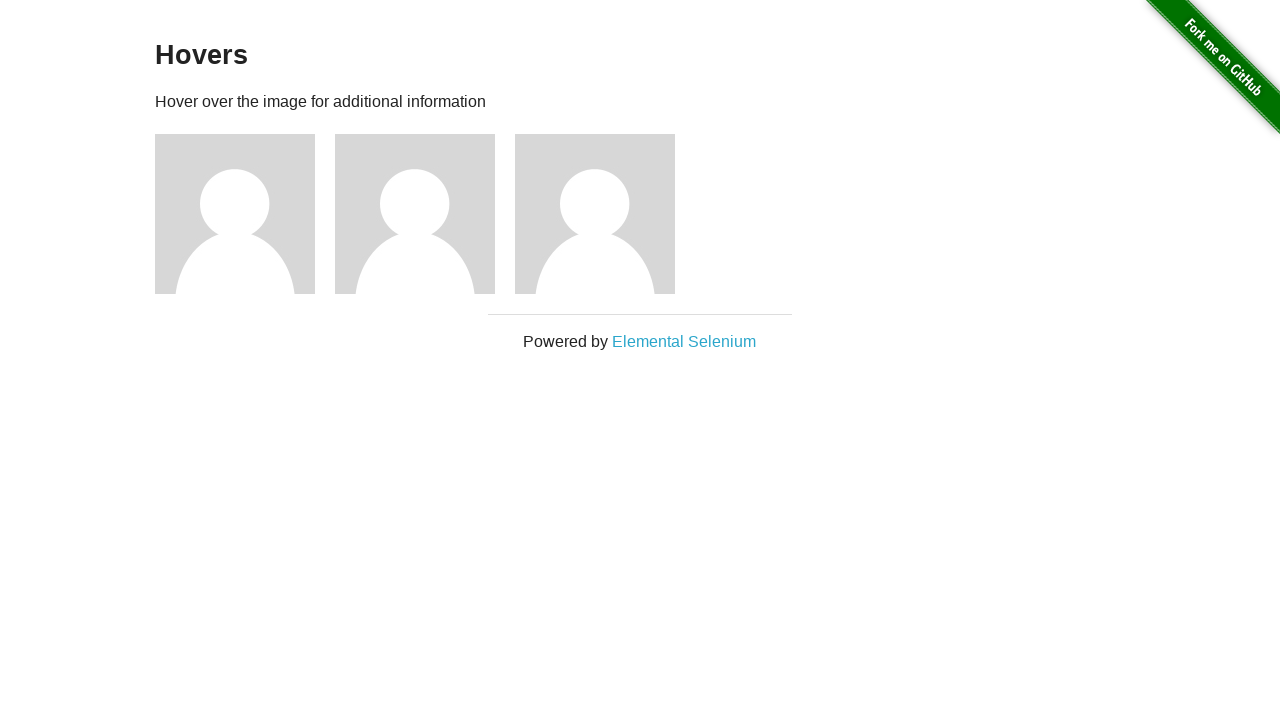

Located the third image element
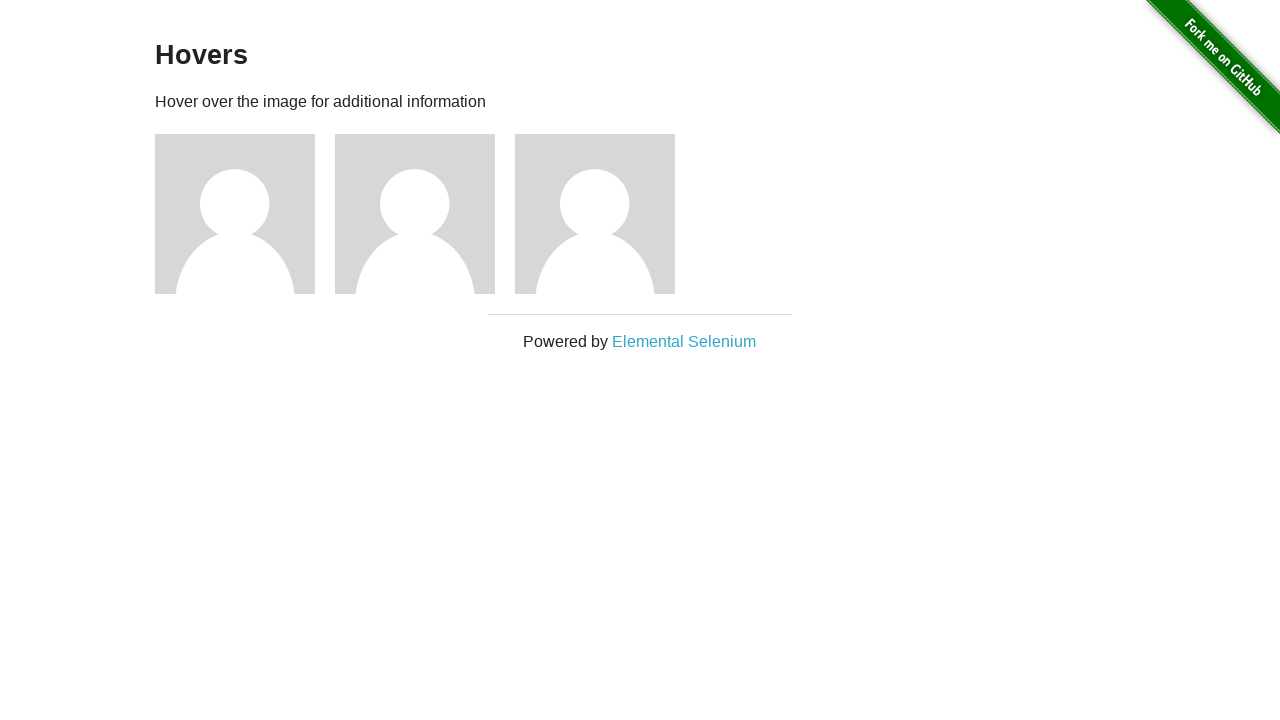

Hovered over the third image at (595, 214) on #content > div > div:nth-child(5) > img
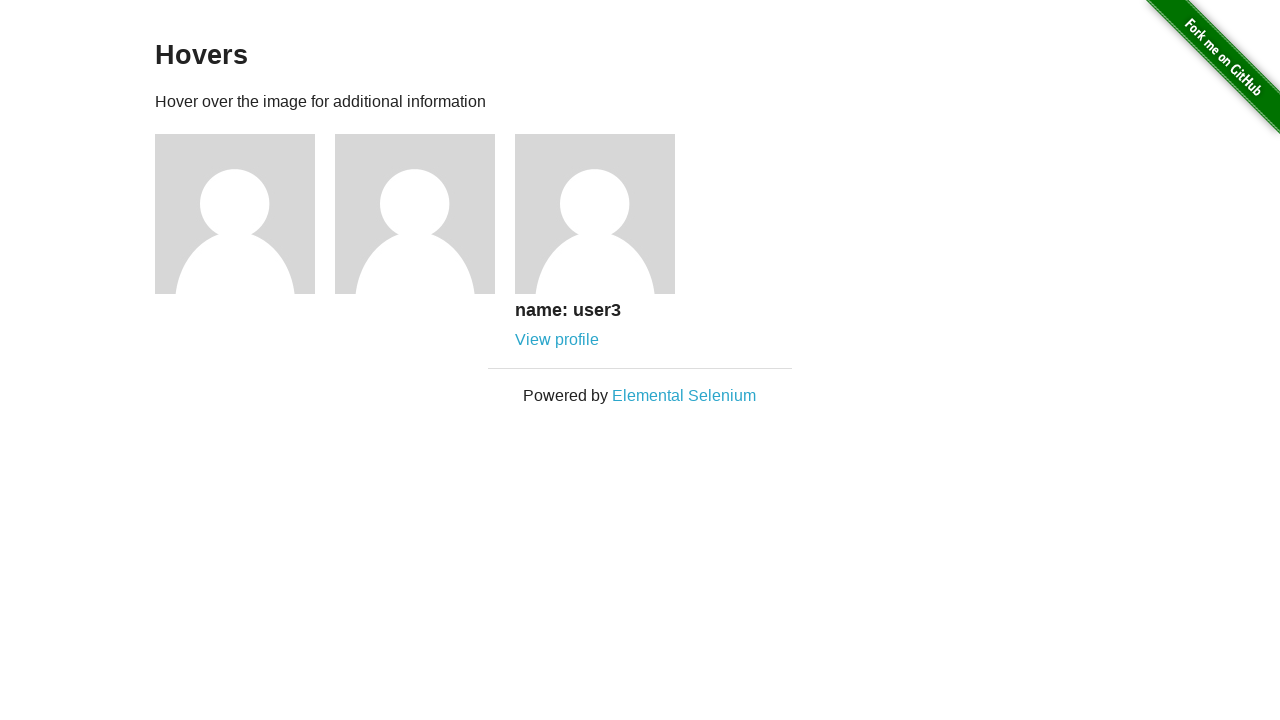

Located the text element that should appear after hover
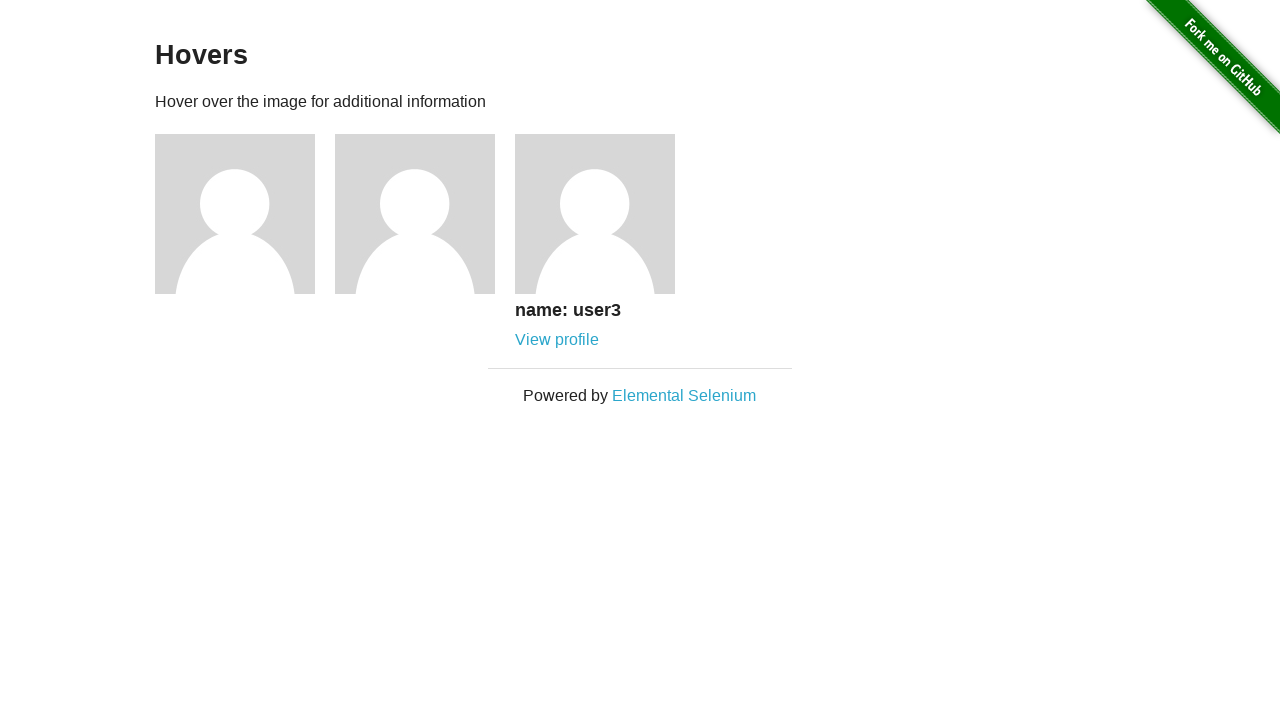

Verified 'name: user3' text appeared after hovering over third image
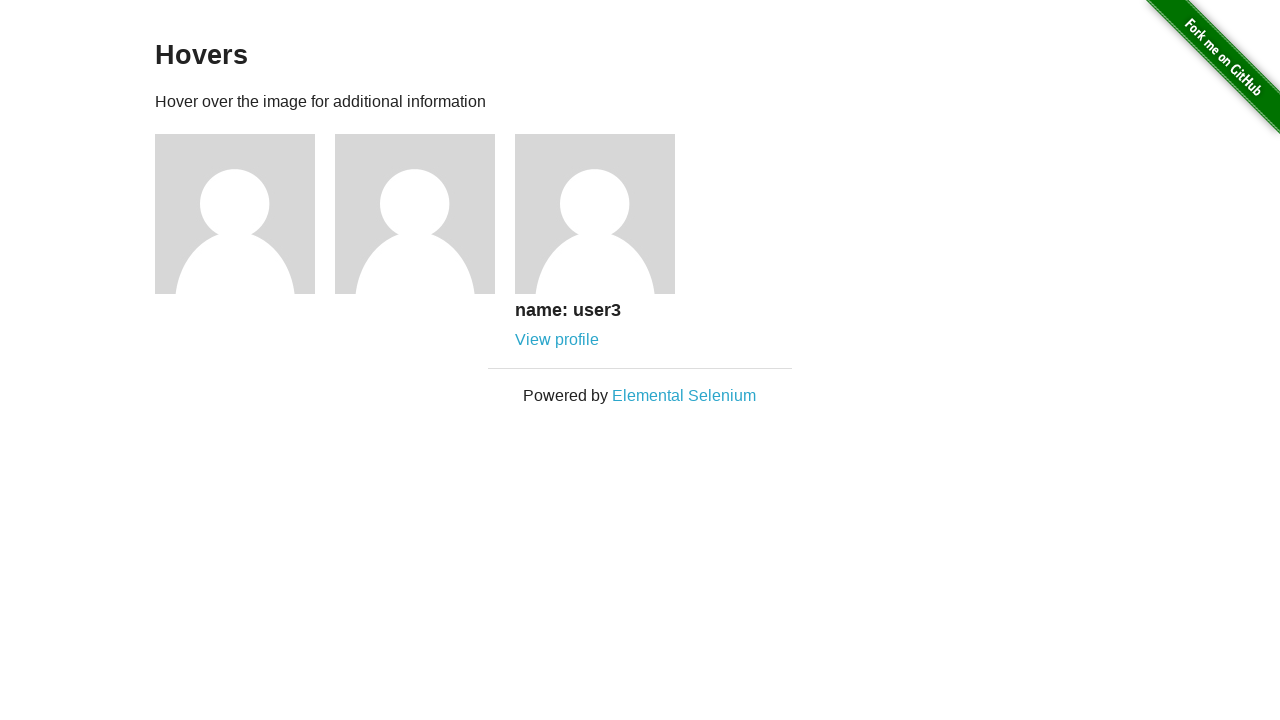

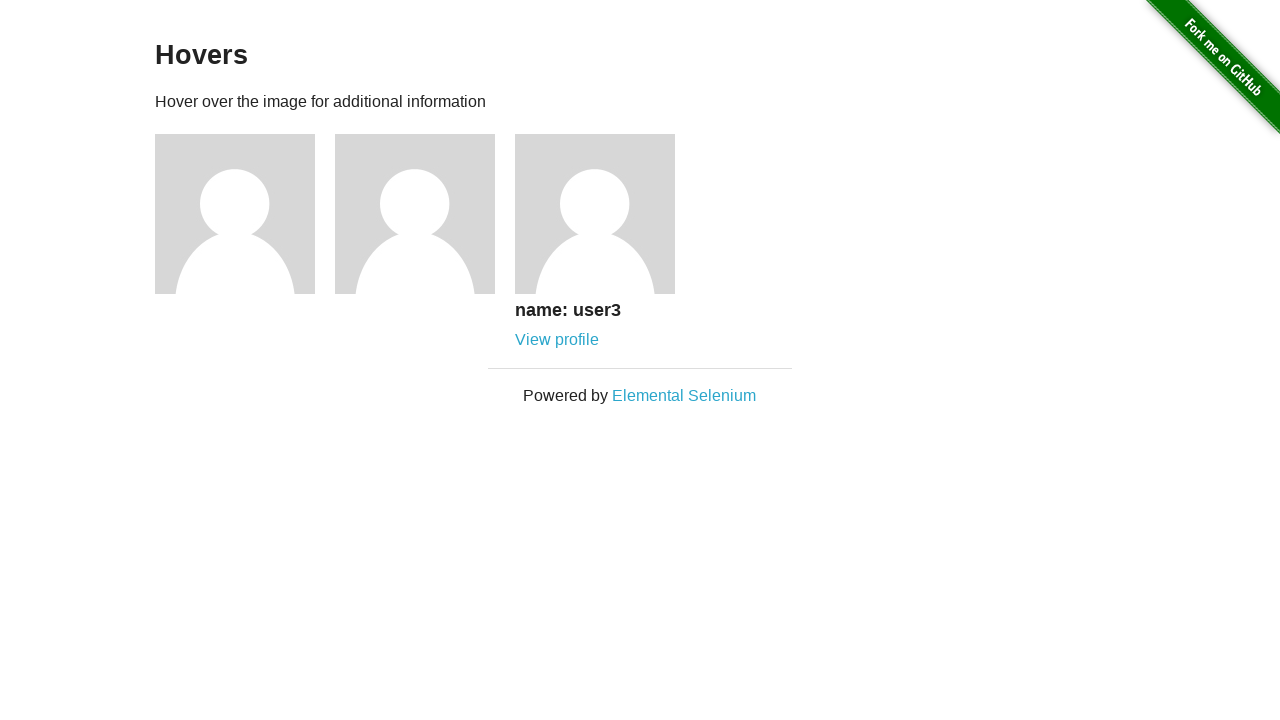